Tests form submission with various input types (password, checkbox, radio, dropdown) and then navigates to shop page to add Nokia Edge product to cart

Starting URL: https://rahulshettyacademy.com/angularpractice/

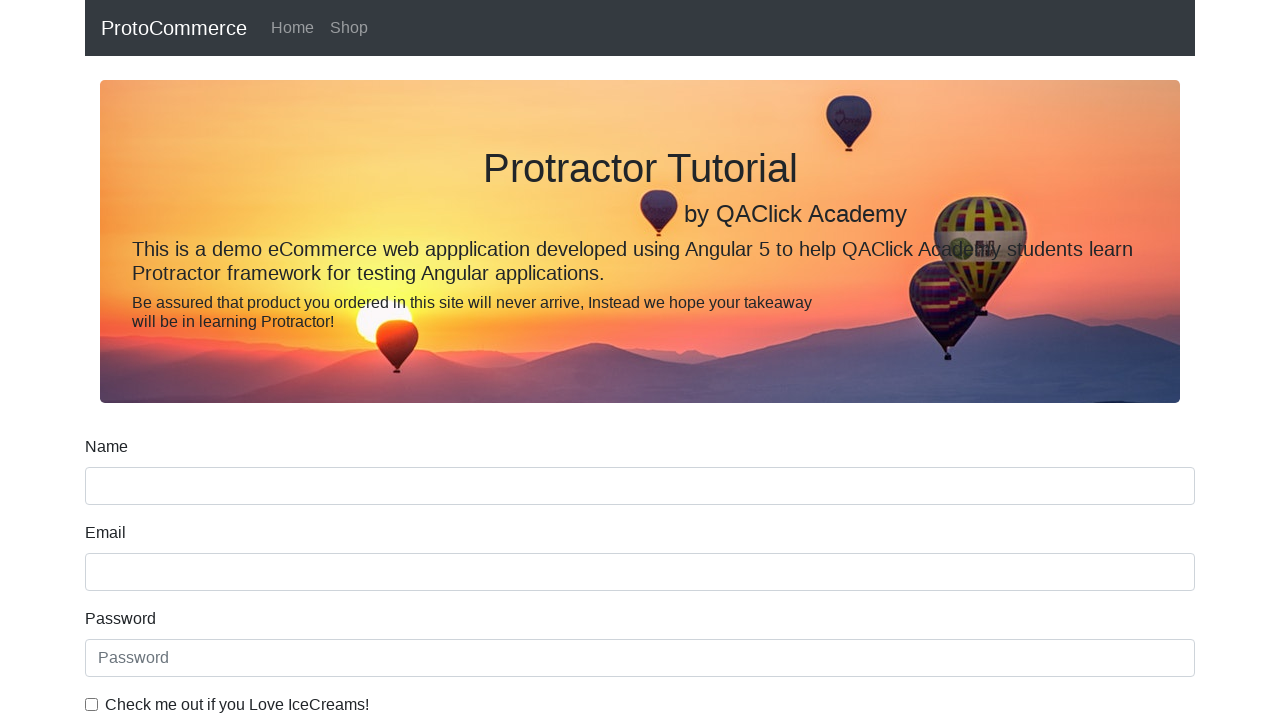

Filled password field with 'learning123' on internal:attr=[placeholder="Password"i]
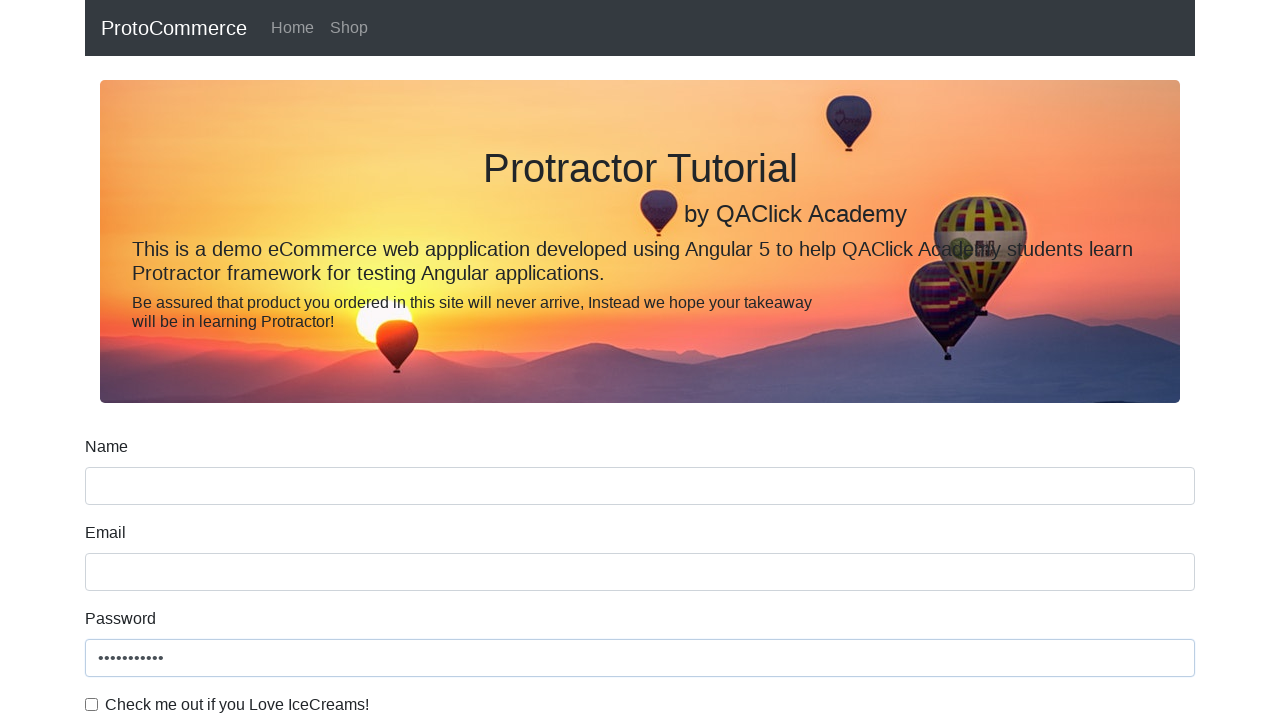

Clicked ice cream checkbox at (92, 704) on internal:label="Check me out if you Love IceCreams!"i
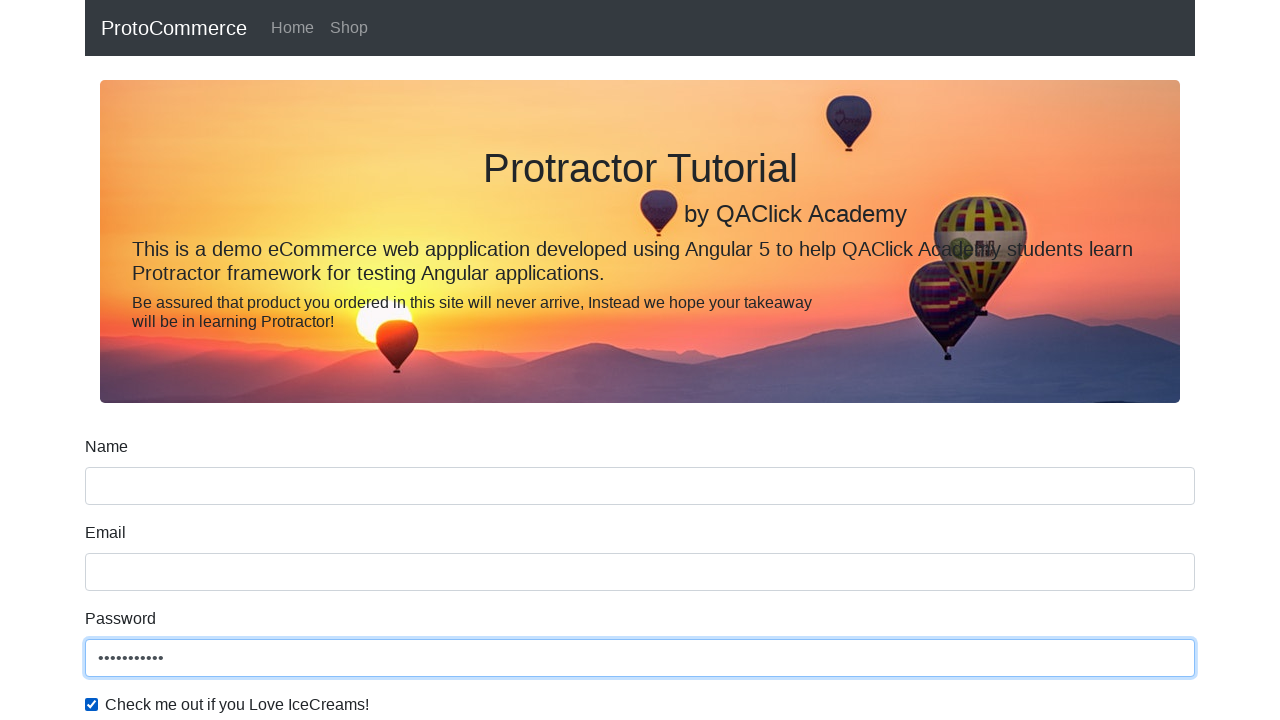

Selected 'Employed' radio button at (326, 360) on internal:label="Employed"i
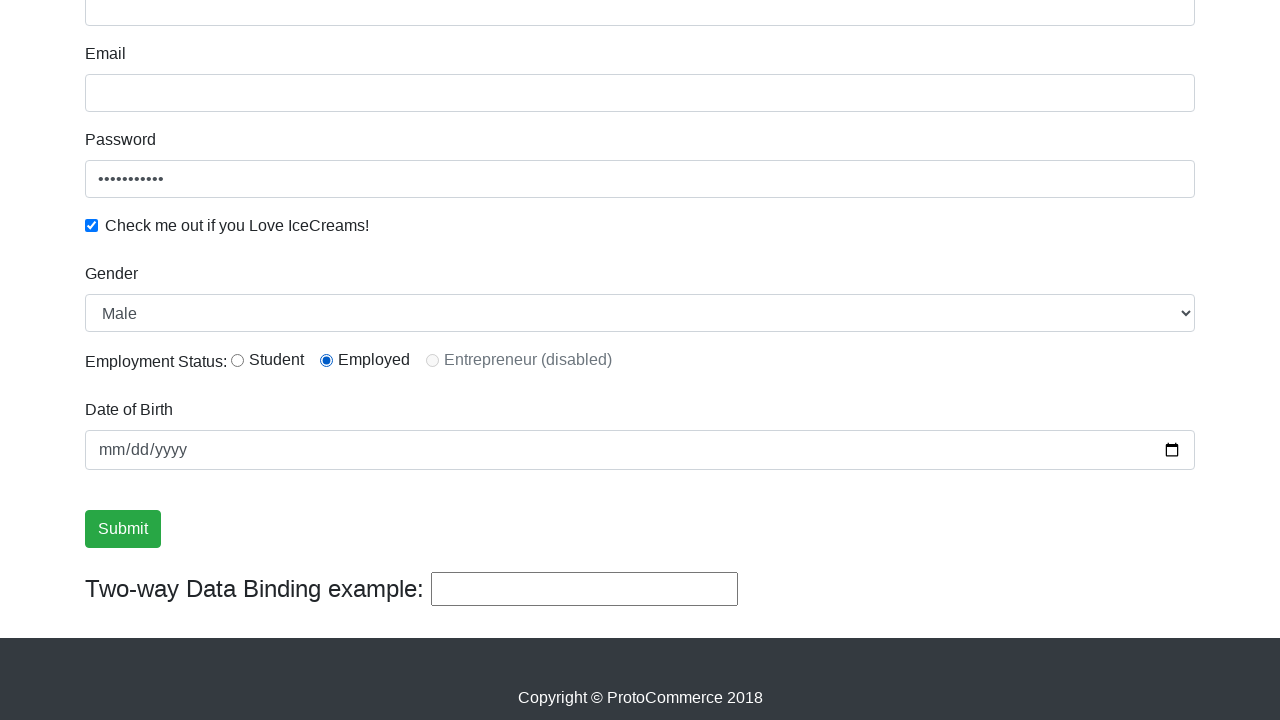

Selected 'Female' from Gender dropdown on internal:label="Gender"i
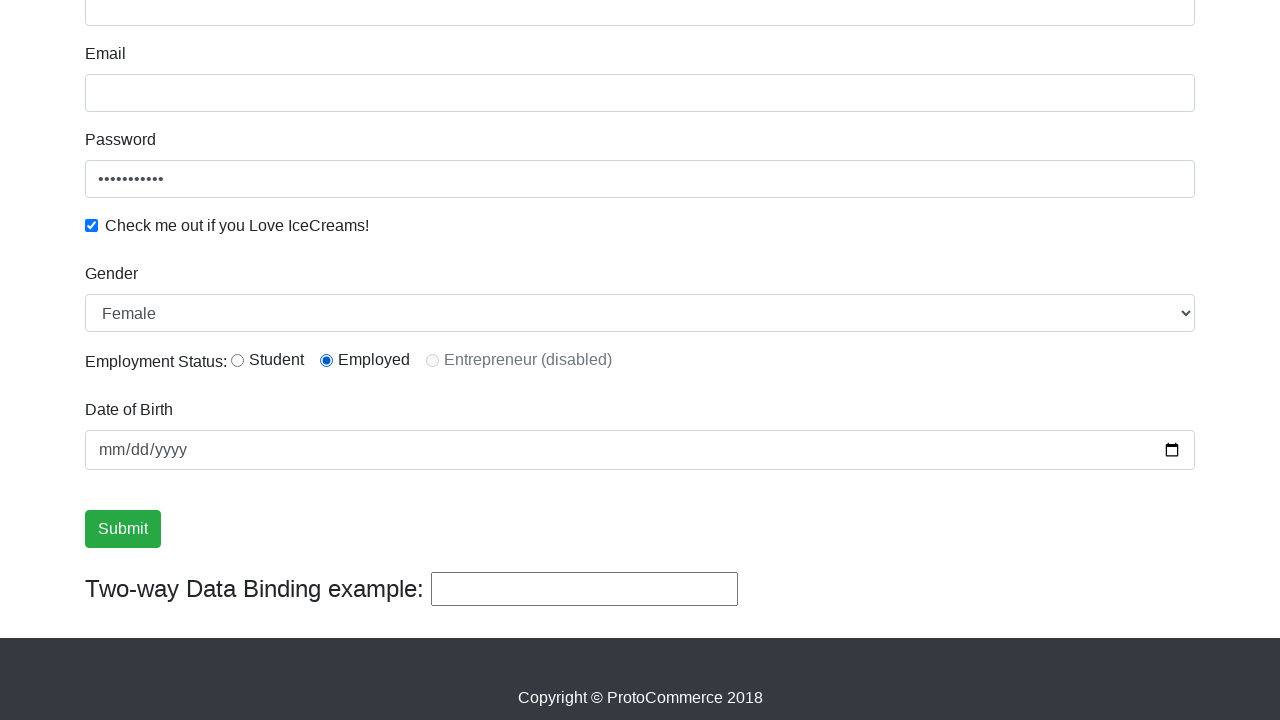

Clicked Submit button to submit form at (123, 529) on internal:role=button[name="Submit"i]
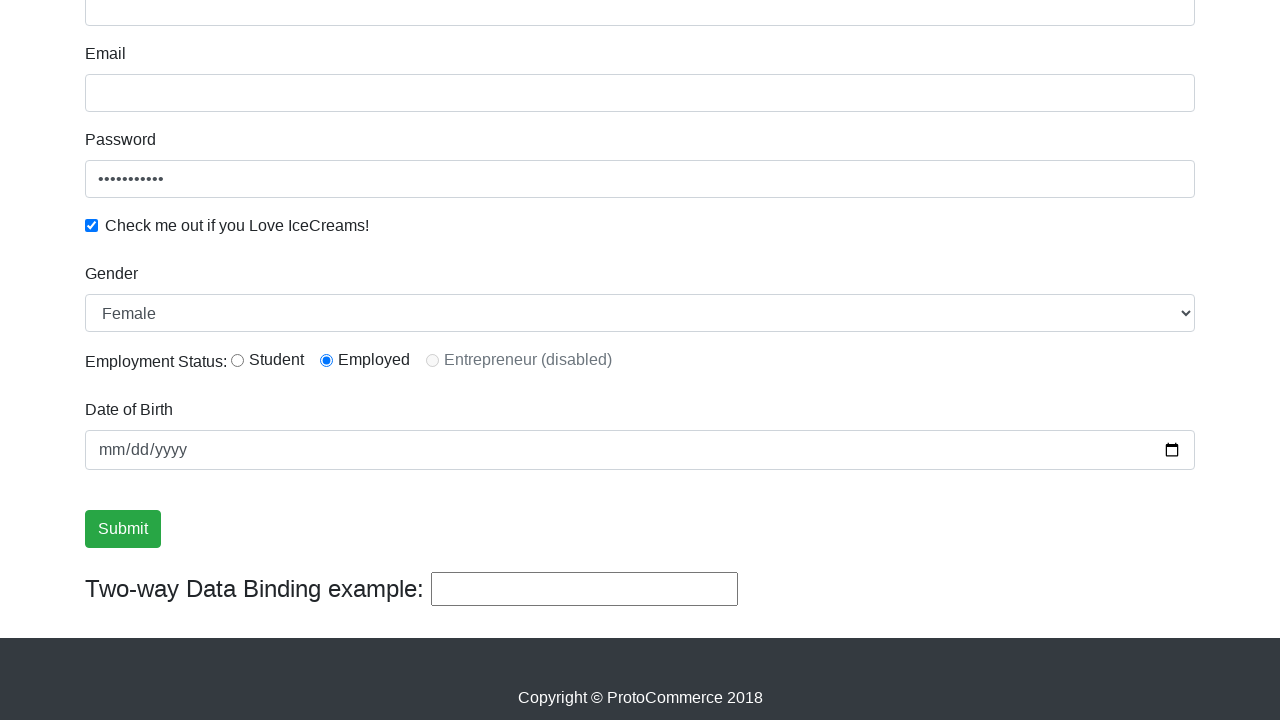

Form submission success message appeared
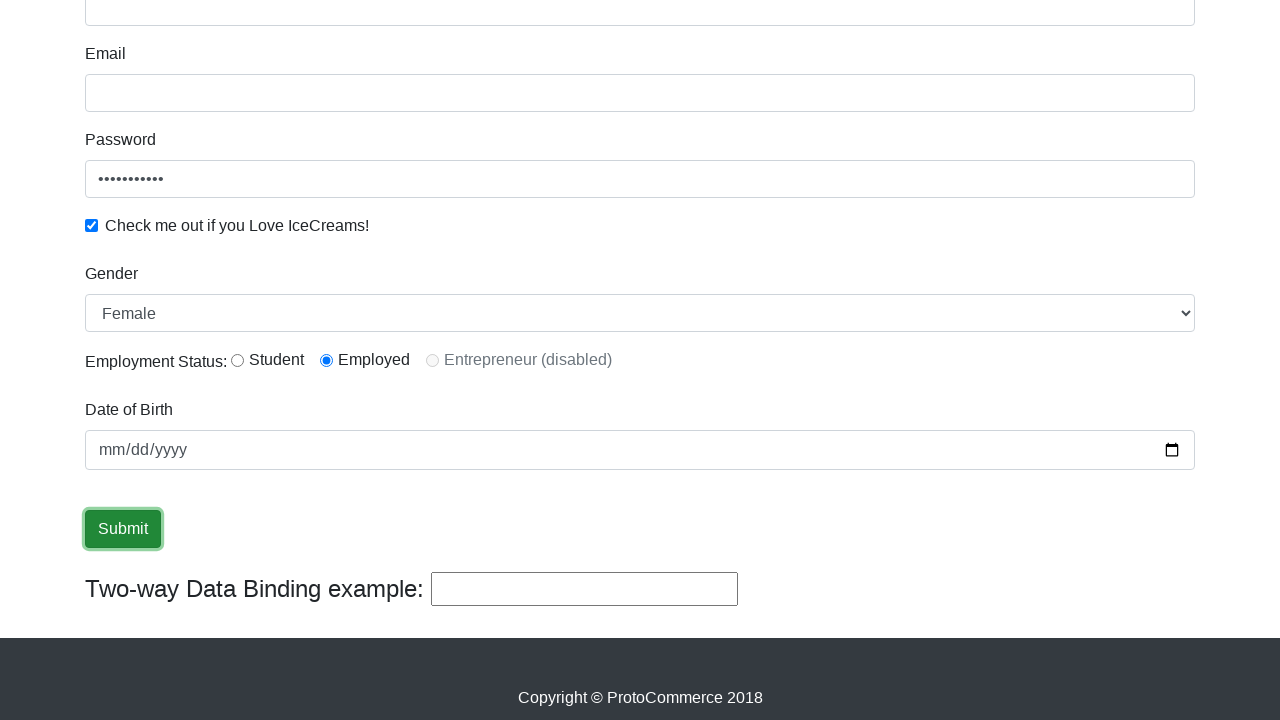

Clicked Shop link to navigate to shop page at (349, 28) on internal:role=link[name="Shop"i]
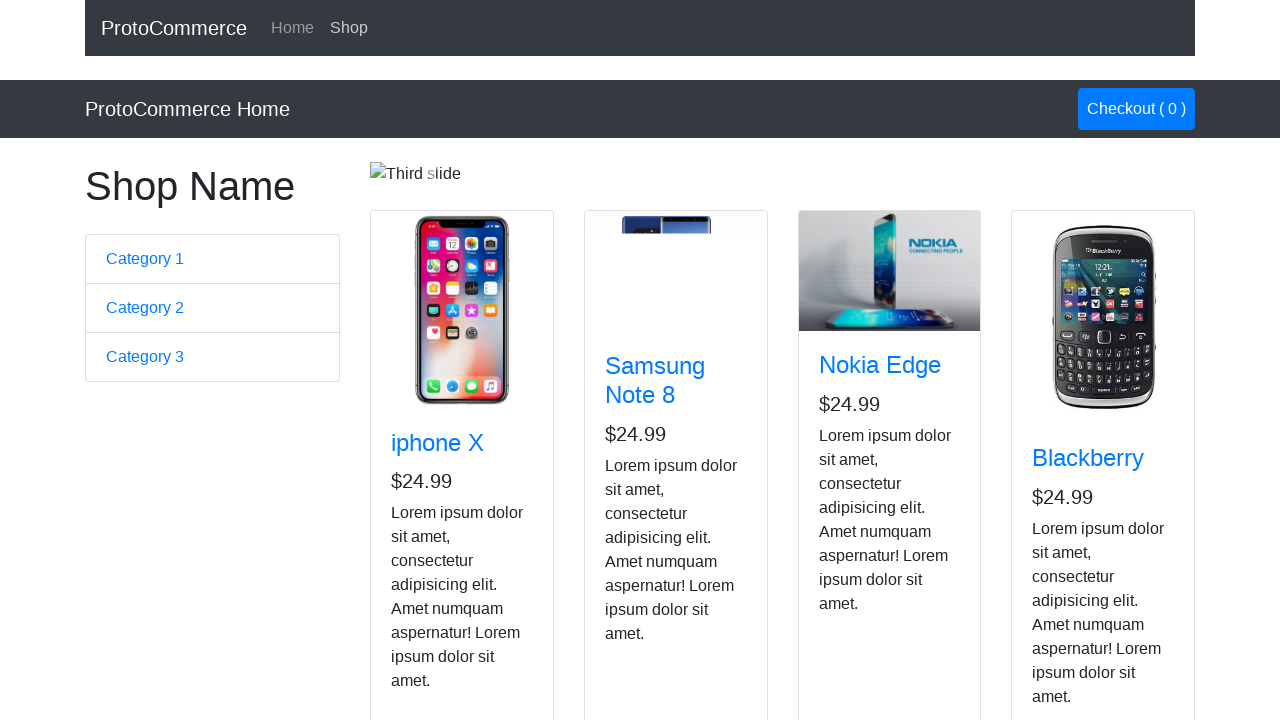

Clicked Add button to add Nokia Edge product to cart at (854, 528) on app-card >> internal:has-text="Nokia Edge"i >> internal:role=button[name="Add "i
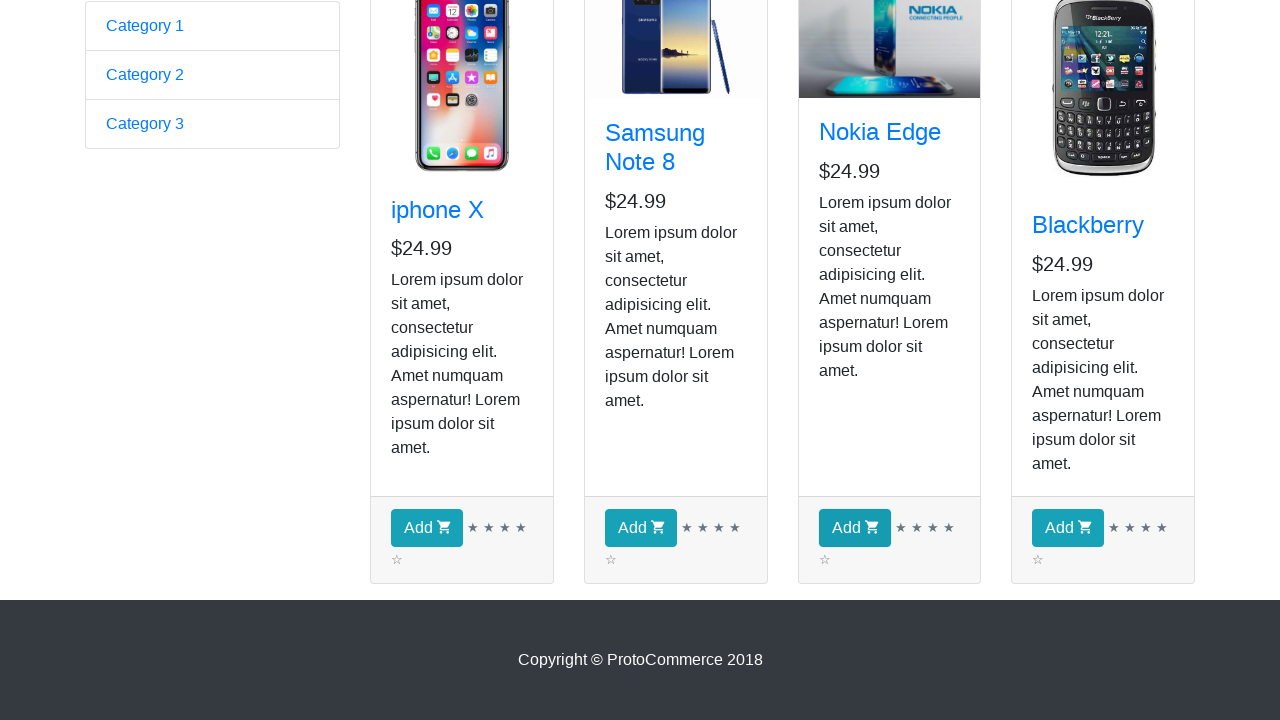

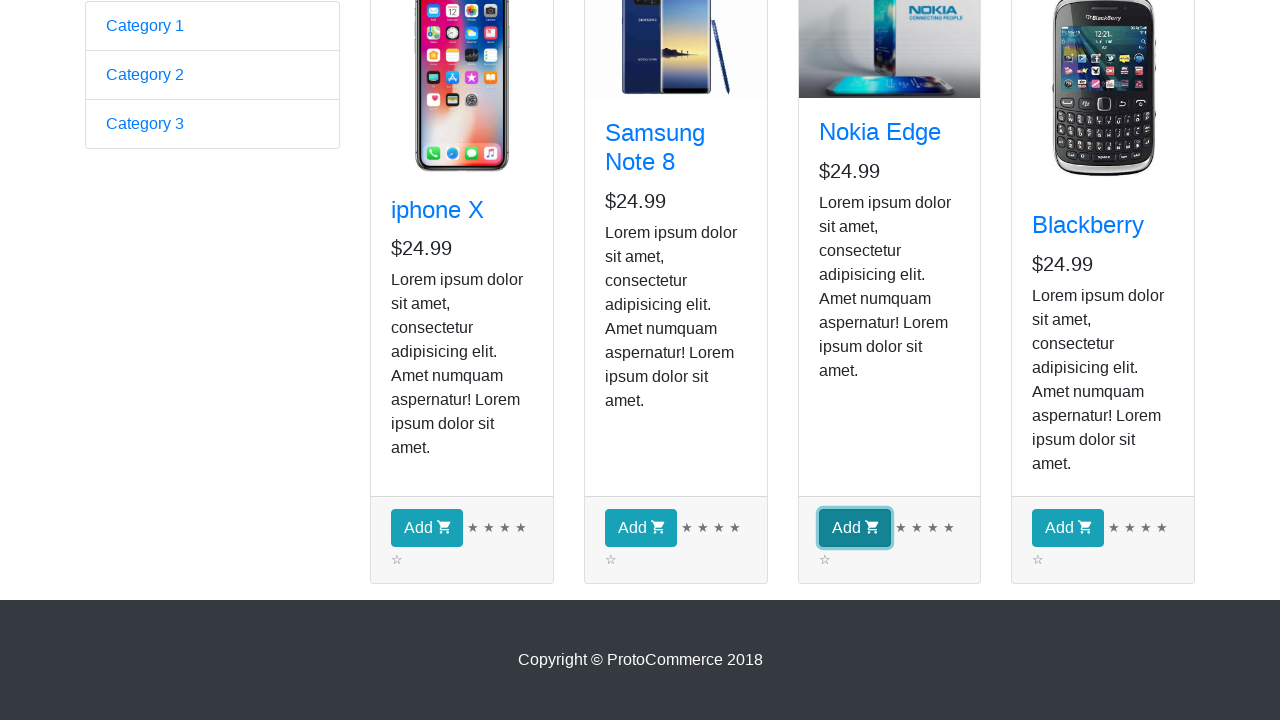